Tests selecting the "Impressive" radio button and verifying the selection is displayed correctly

Starting URL: https://demoqa.com

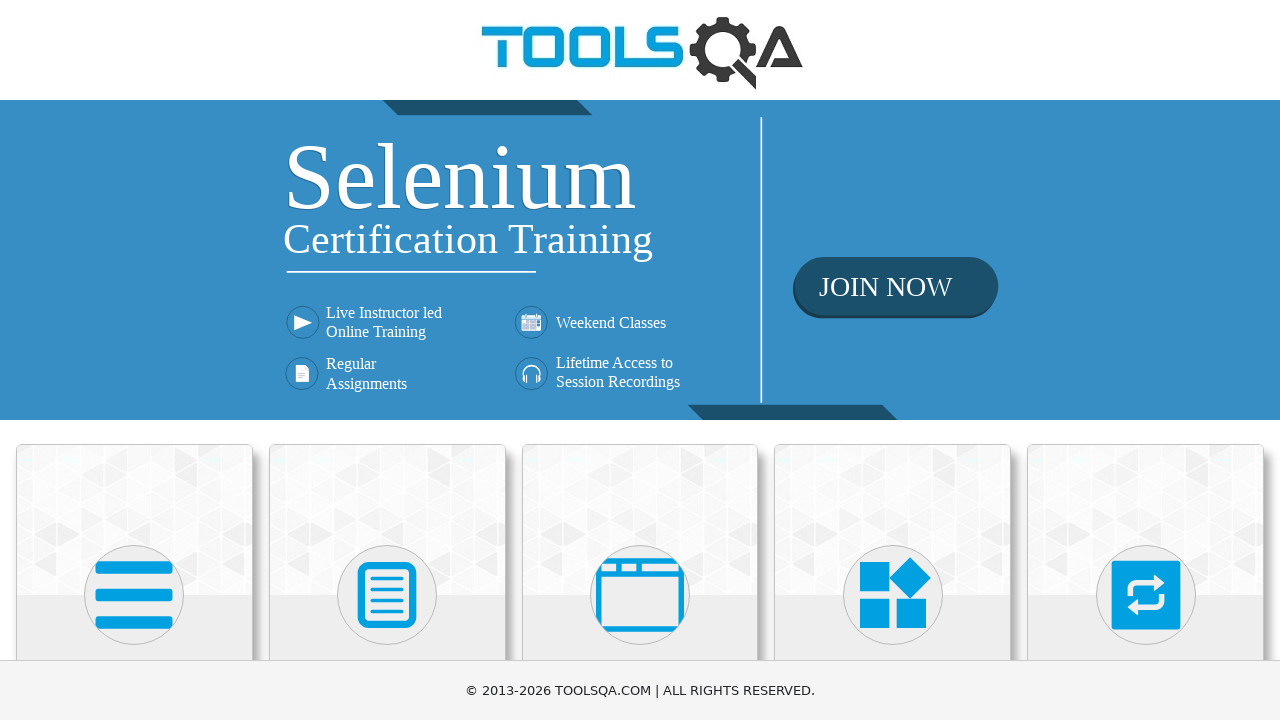

Clicked on Elements card at (134, 520) on xpath=//div[1][@class='card mt-4 top-card']
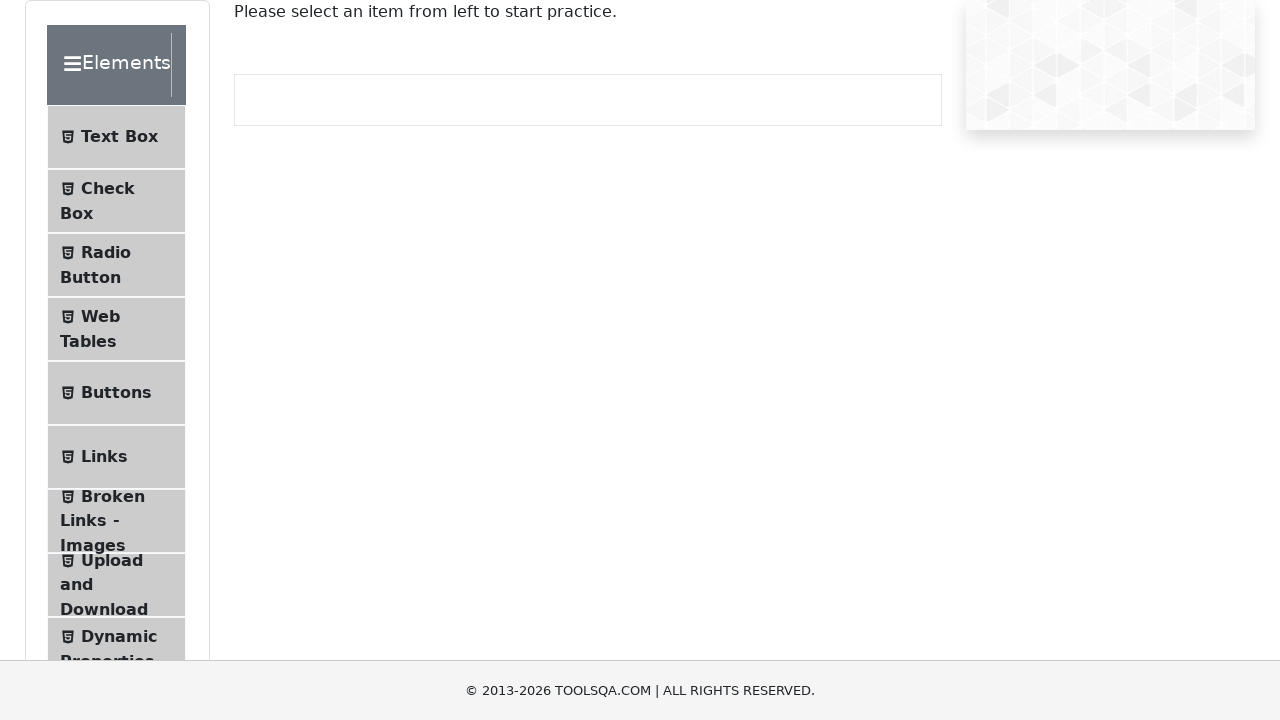

Clicked on Radio Button menu item at (116, 265) on #item-2
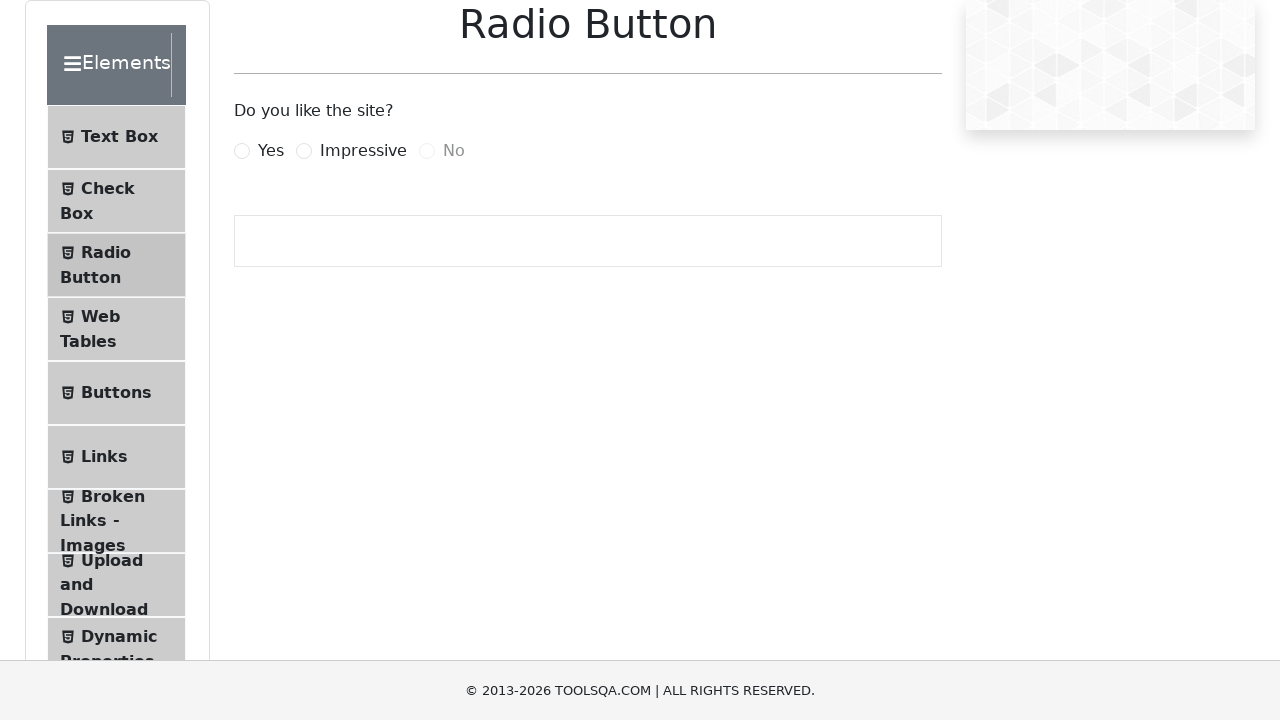

Clicked the Impressive radio button at (363, 151) on label[for='impressiveRadio']
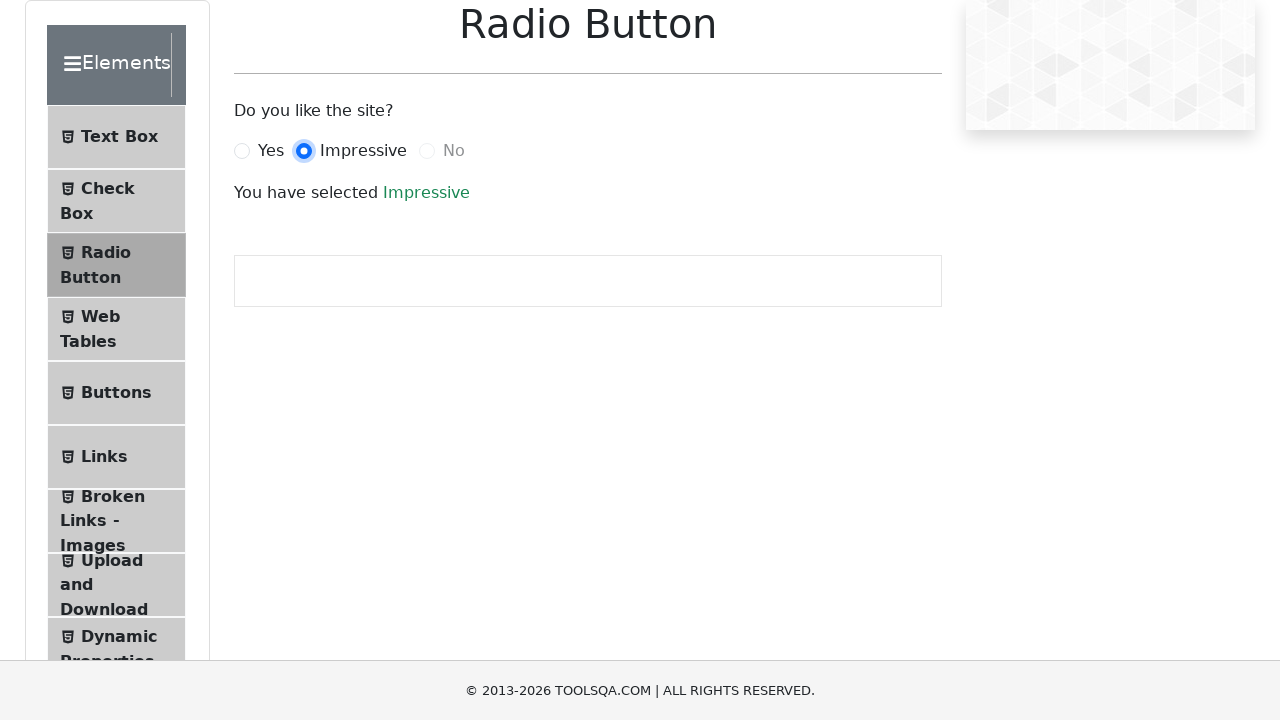

Selection confirmation text appeared
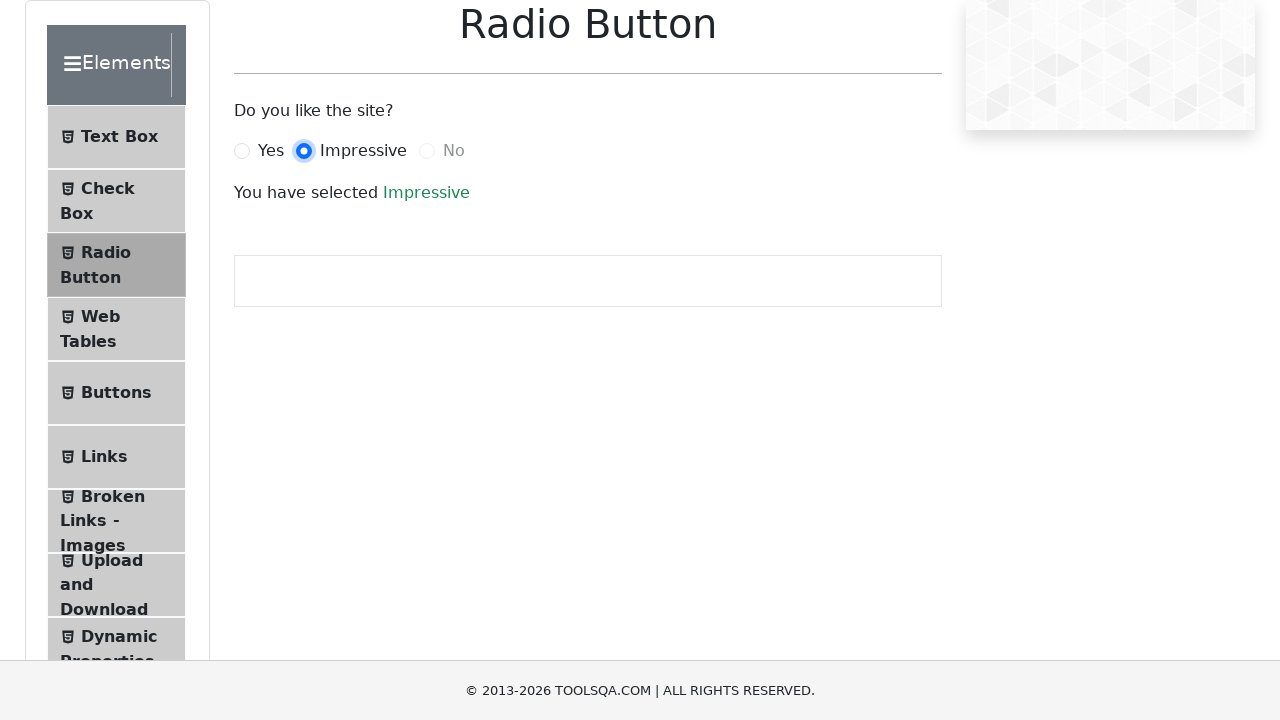

Located the selection confirmation element
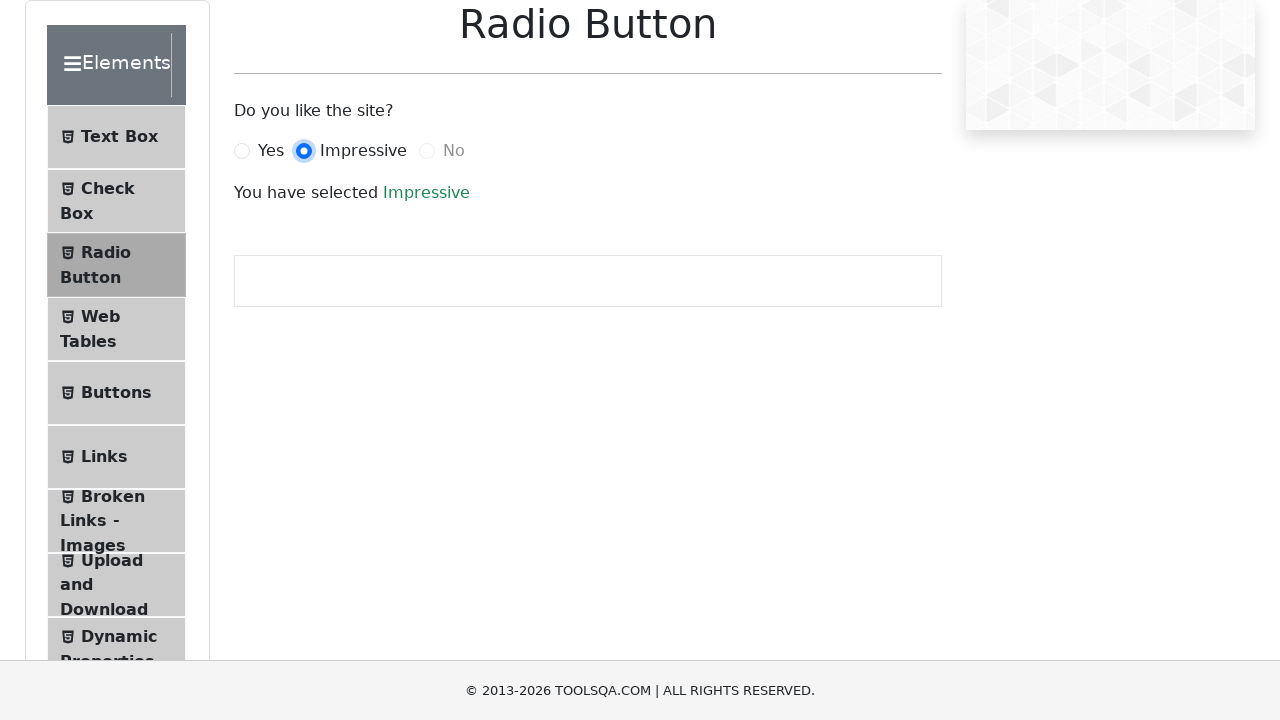

Verified that 'Impressive' radio button selection is displayed correctly
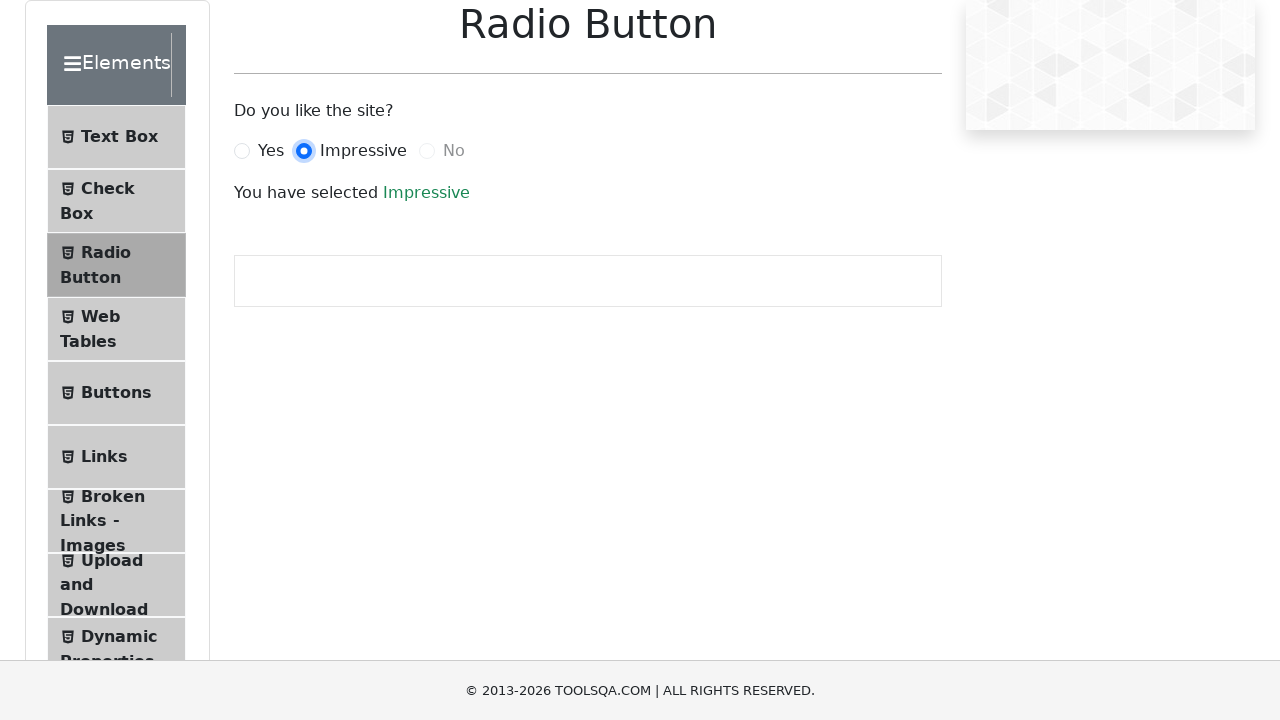

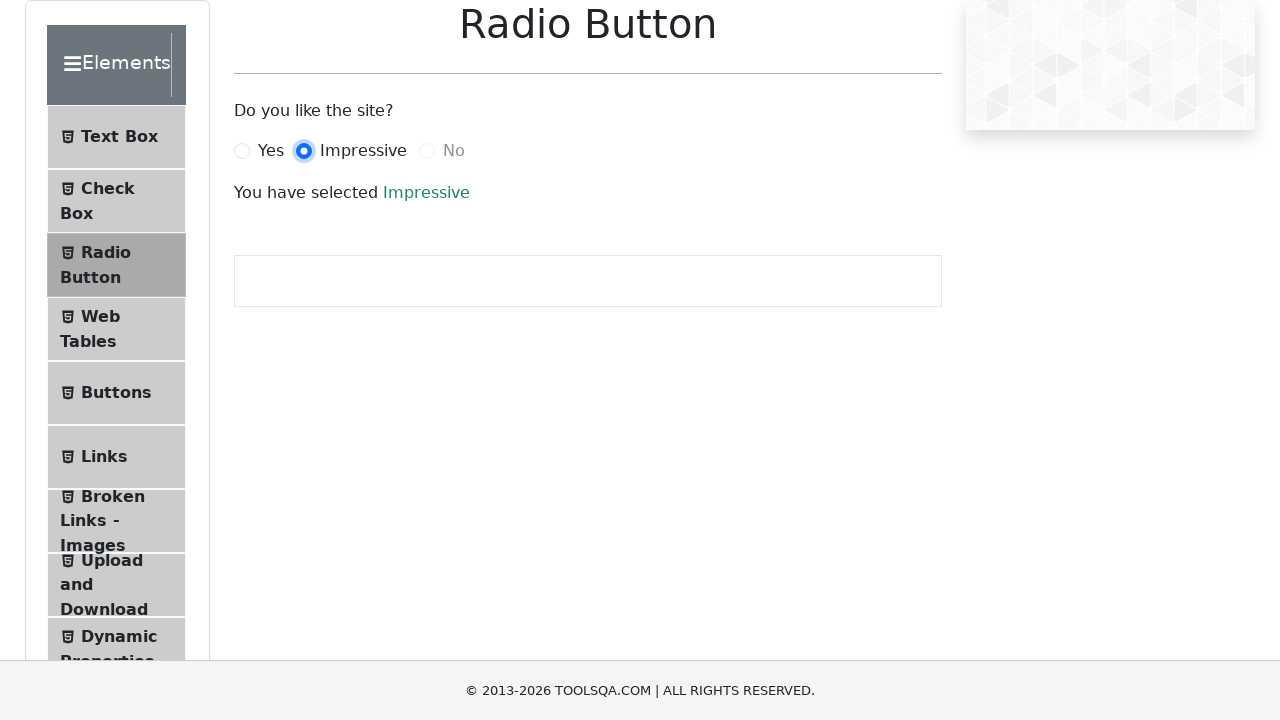